Tests JavaScript prompt dialog by entering text and accepting

Starting URL: https://the-internet.herokuapp.com/javascript_alerts

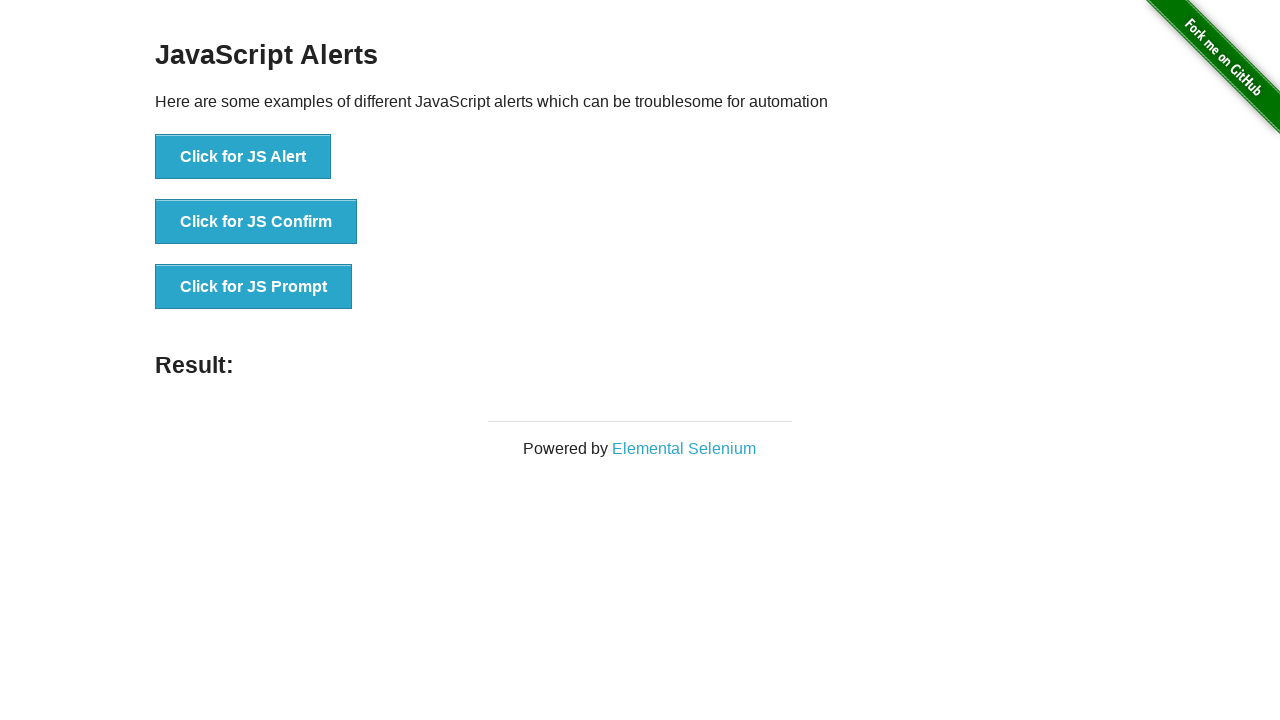

Clicked button to trigger JS Prompt dialog at (254, 287) on xpath=//*[text()="Click for JS Prompt"]
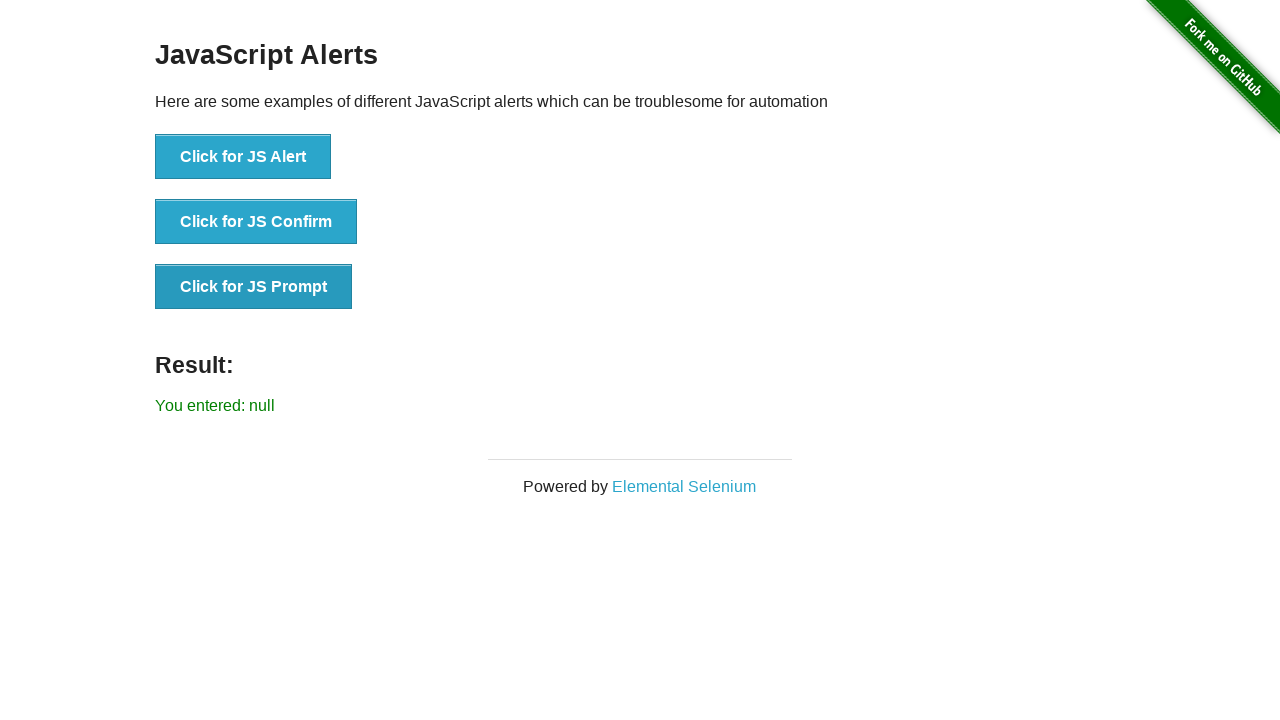

Set up dialog handler to accept prompt with text 'test'
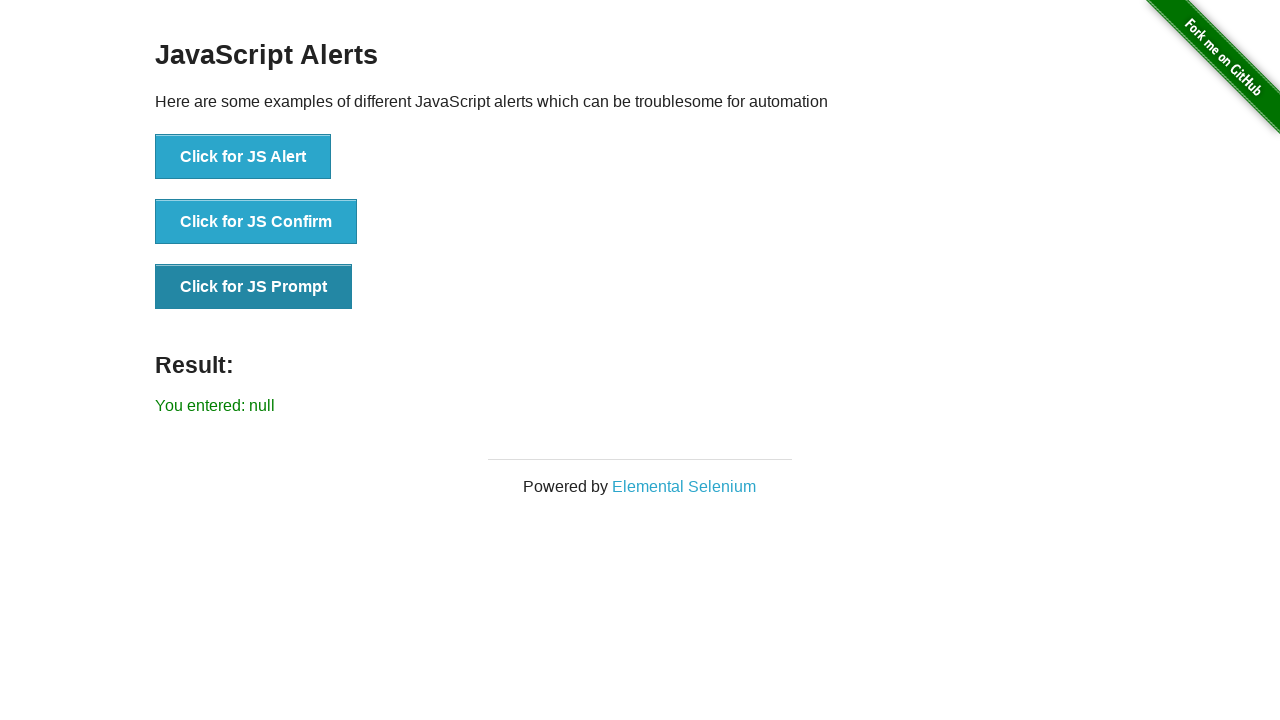

Result message appeared after accepting prompt
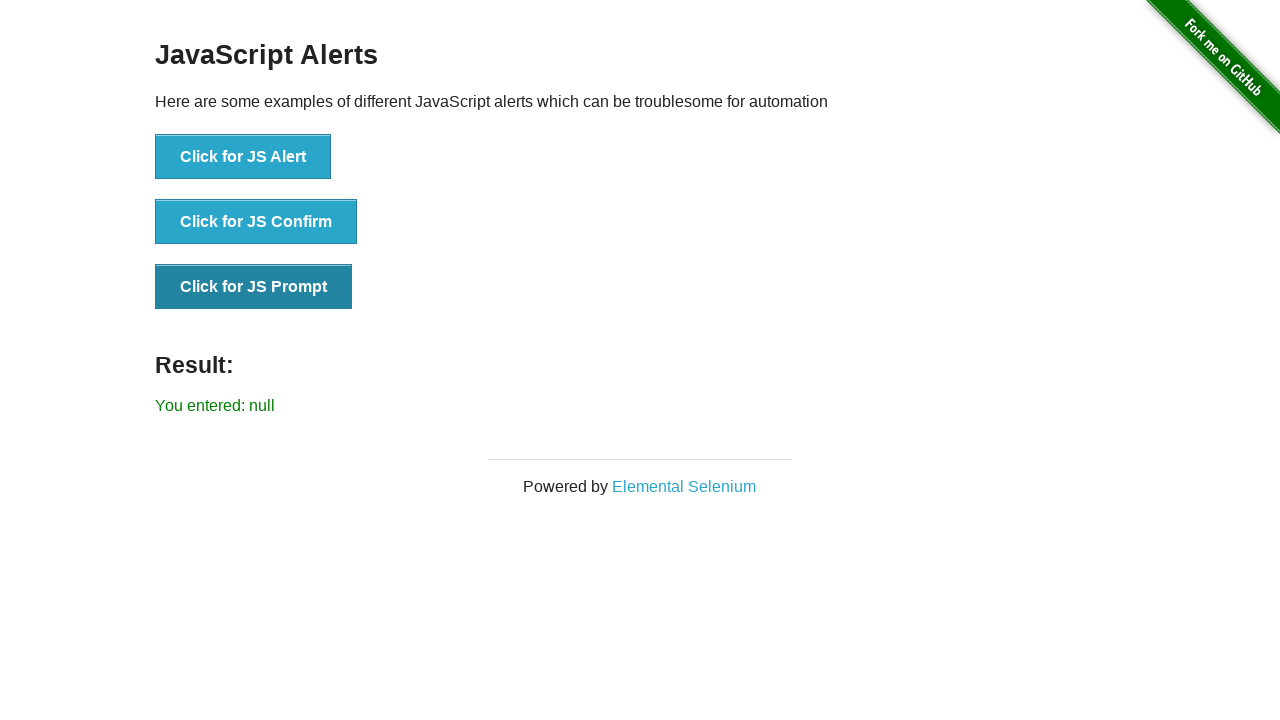

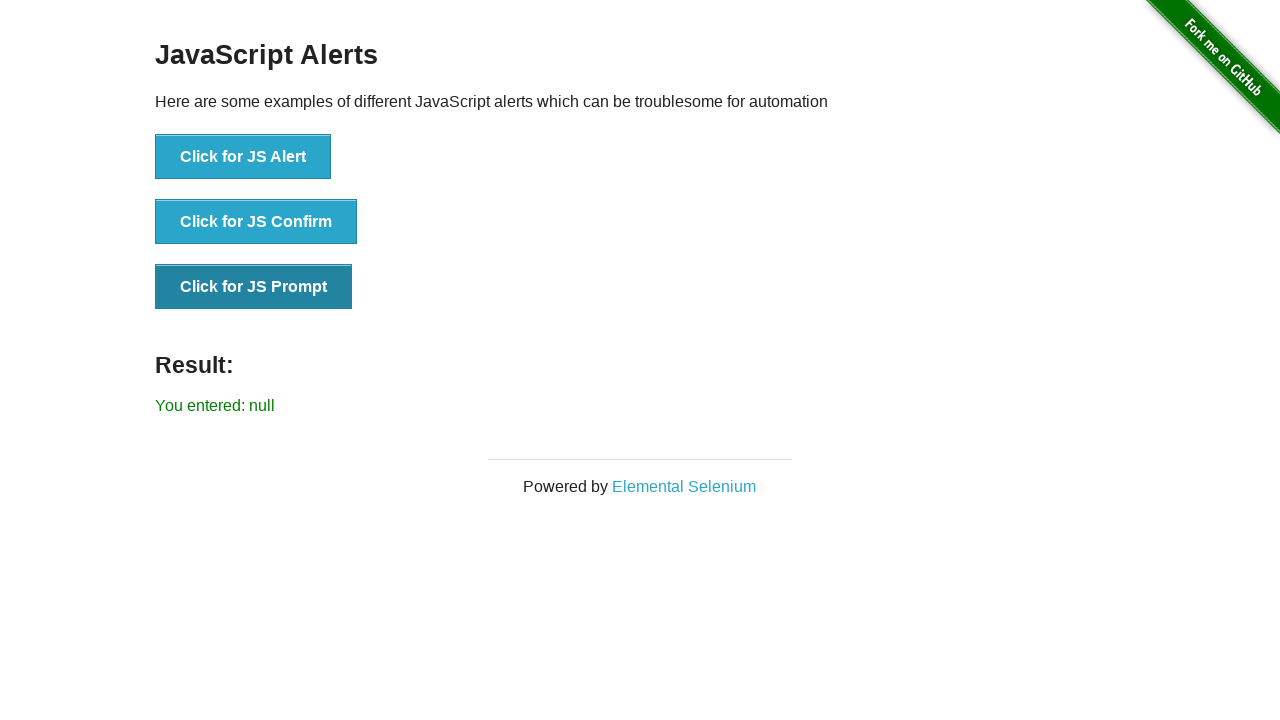